Navigates to Flipkart homepage using JavaScript execution. Since the starting URL navigation is handled automatically, this test verifies the page loads correctly.

Starting URL: https://www.flipkart.com/

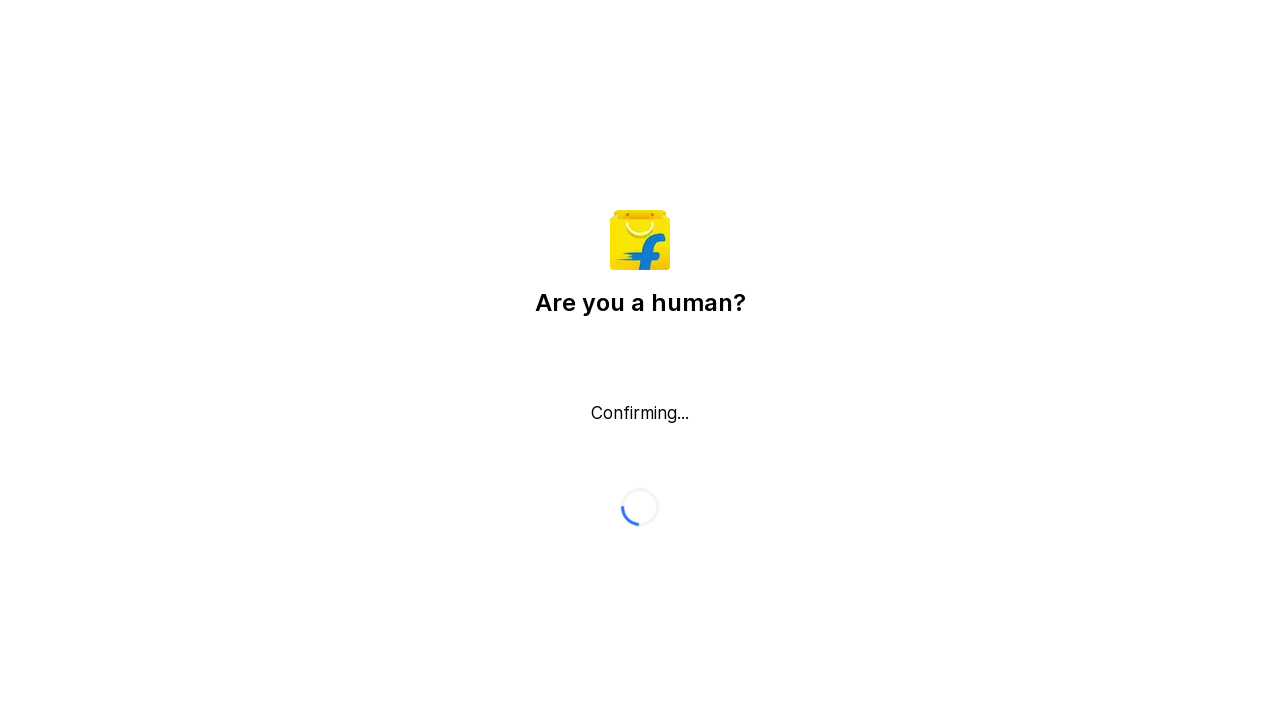

Flipkart homepage loaded - DOM content ready
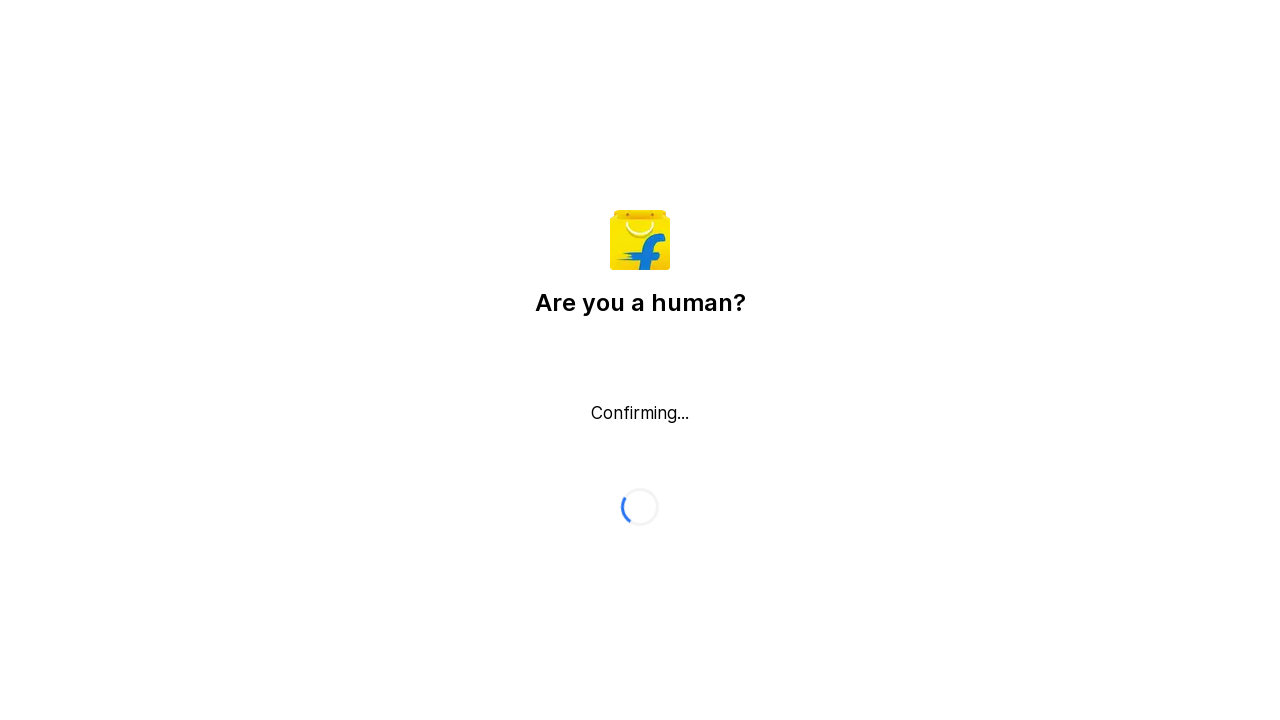

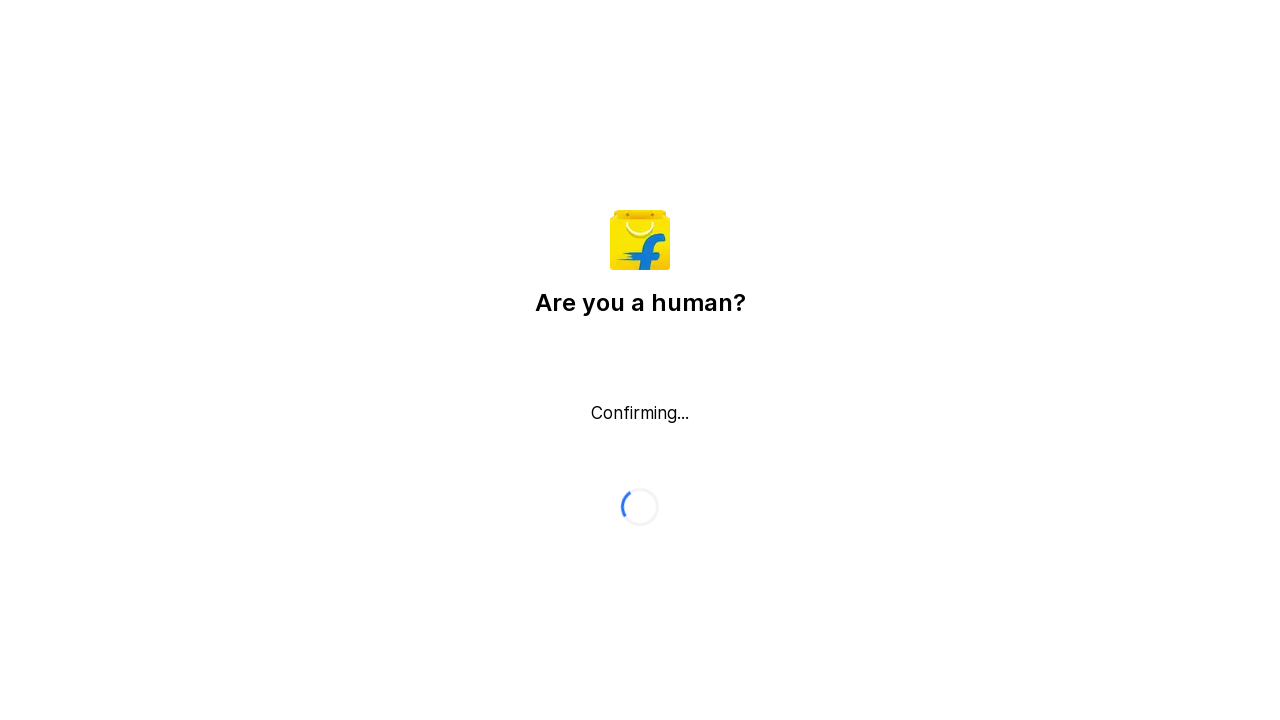